Tests the search functionality on 99 Bottles of Beer website by navigating to the search page, entering "java" as a search term, submitting the search, and verifying the search term persists.

Starting URL: https://www.99-bottles-of-beer.net/

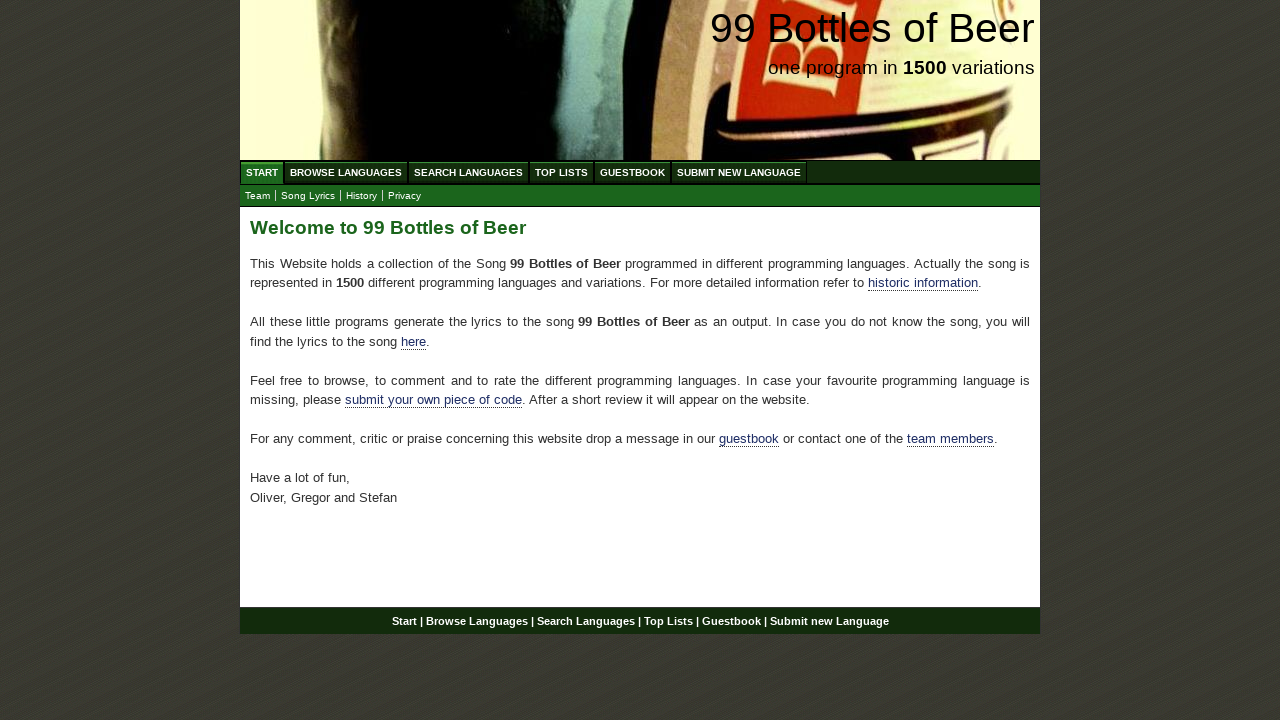

Clicked on Search link in the menu at (468, 172) on ul#menu li a[href='/search.html']
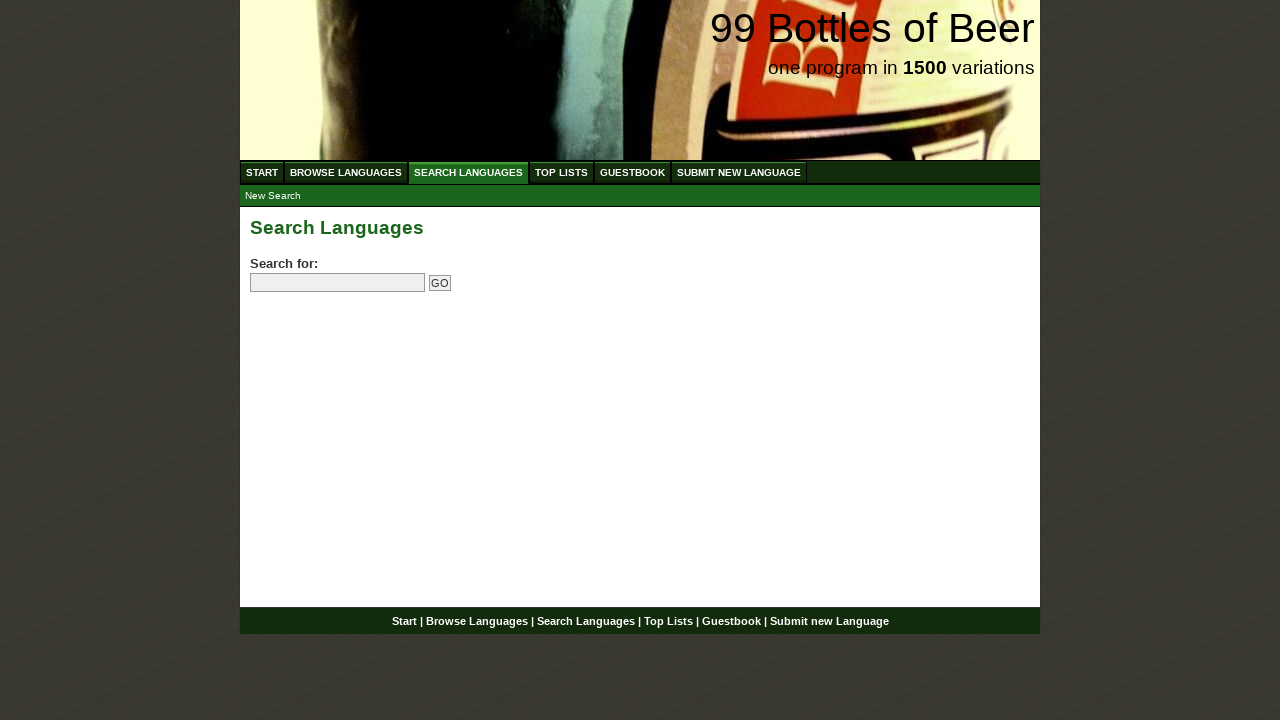

Filled search box with 'java' on form#searchlanguages p input[name='search']
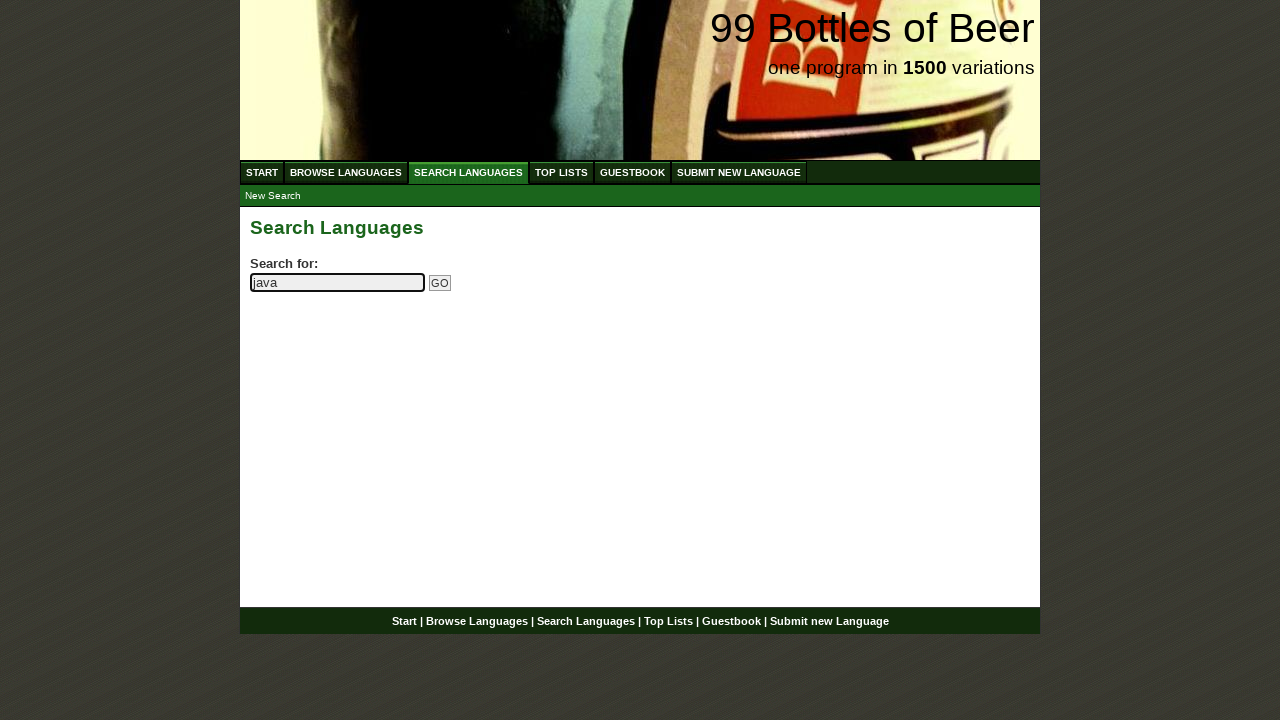

Clicked the submit search button at (440, 283) on input[name='submitsearch']
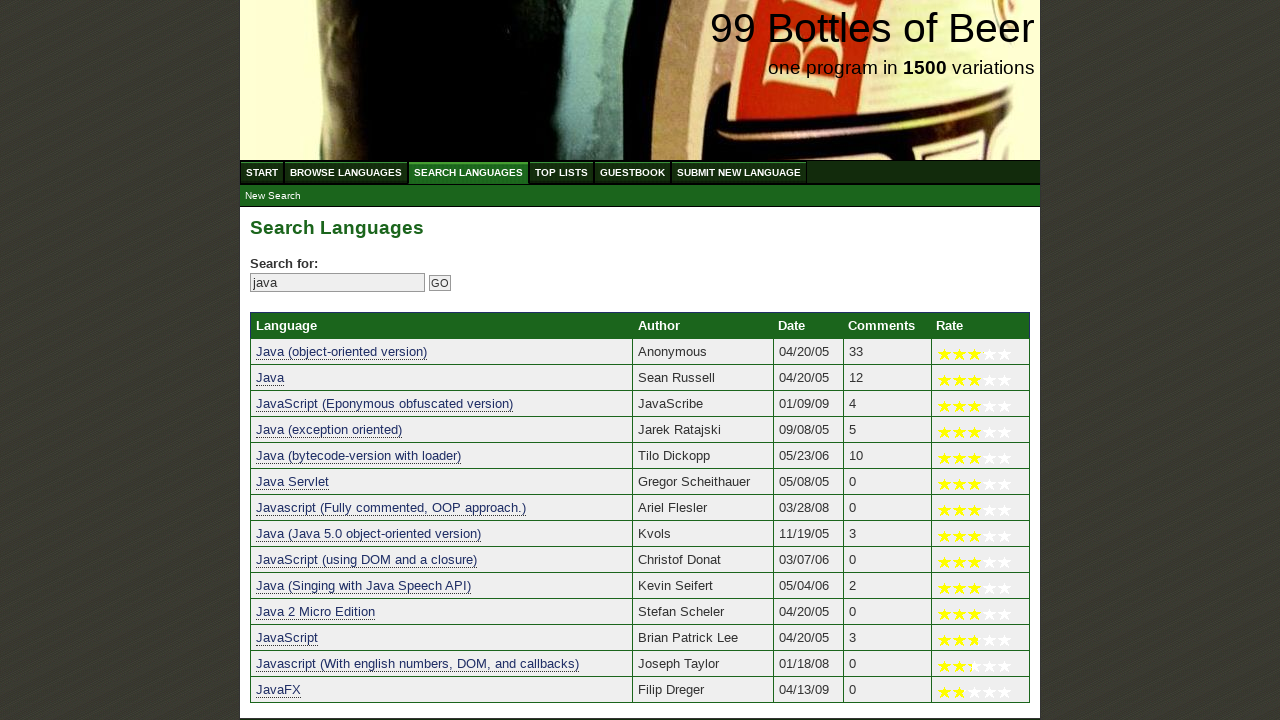

Search results page loaded
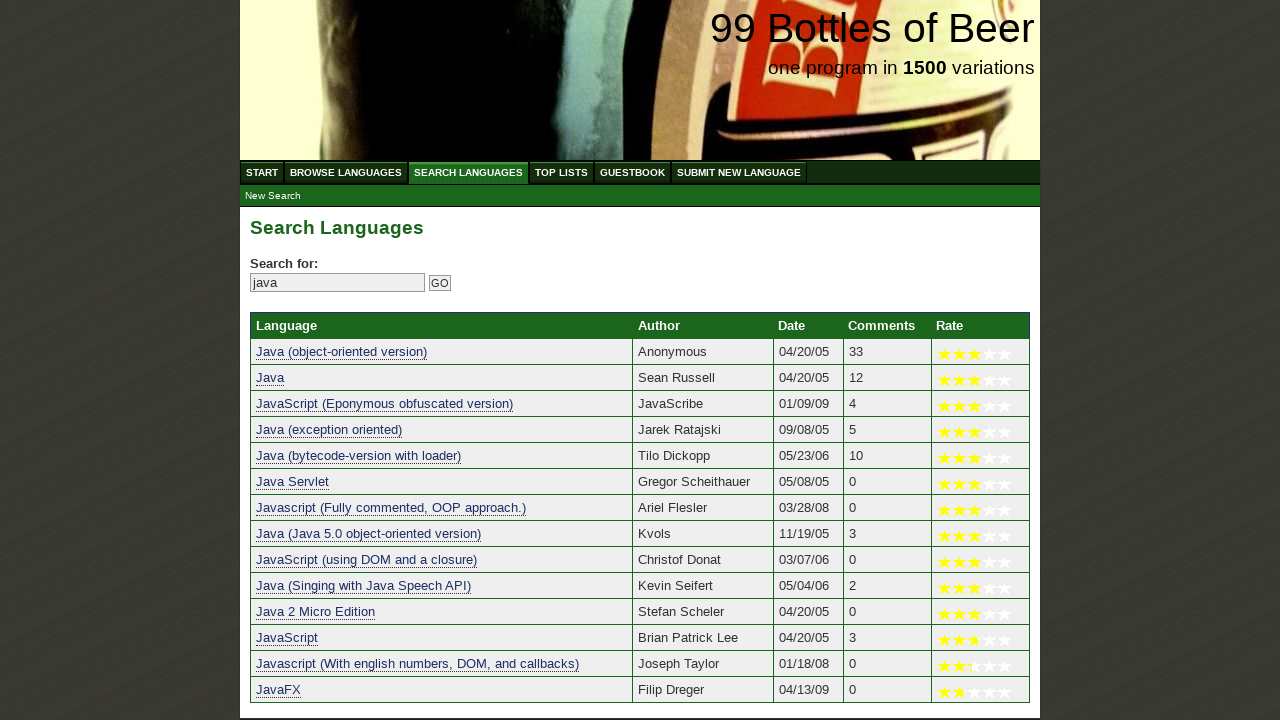

Retrieved search term from search box
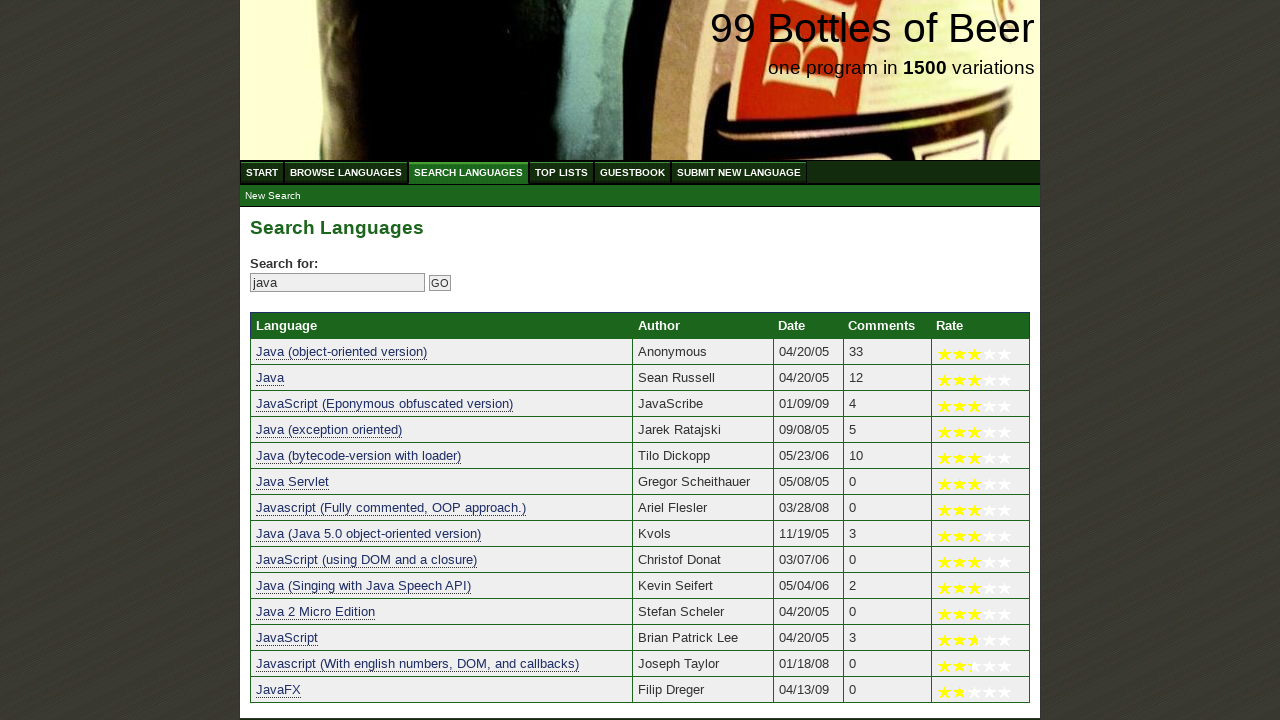

Verified that search term 'java' persists in search box
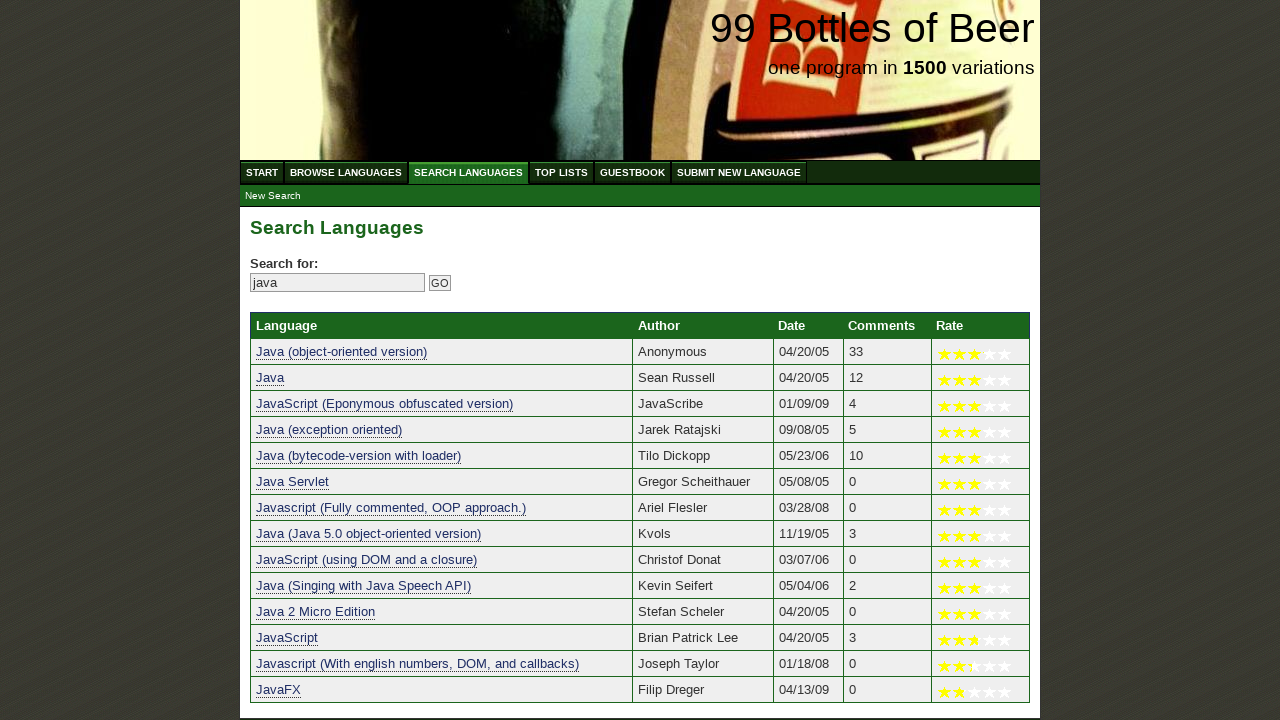

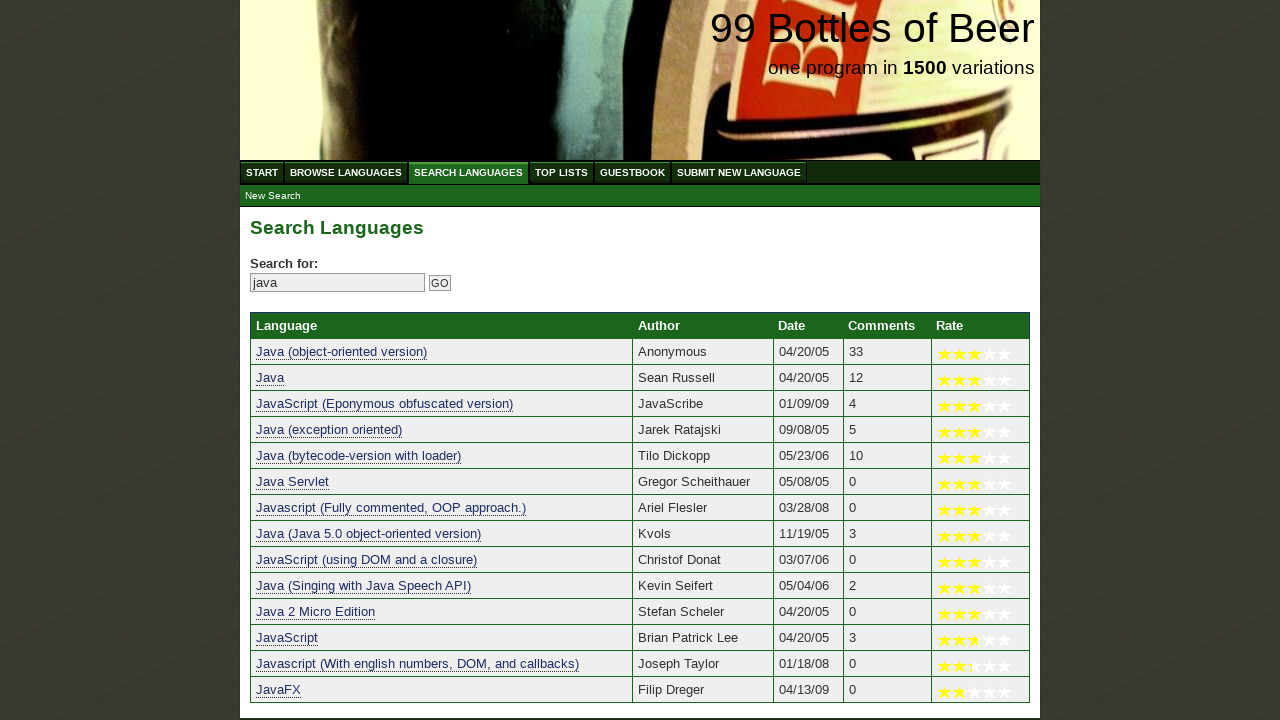